Tests the search/filter functionality on an e-commerce practice site by entering "Rice" in the search field and verifying filtered results appear.

Starting URL: https://rahulshettyacademy.com/seleniumPractise/#/offers

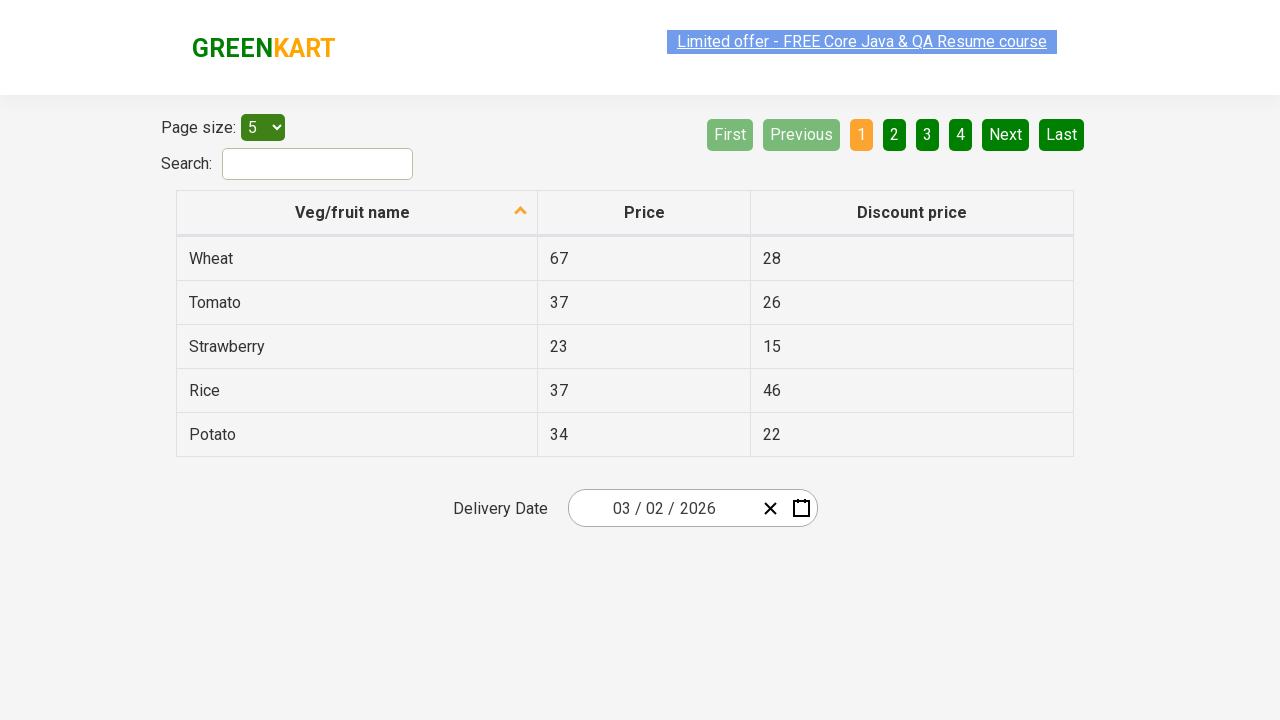

Filled search field with 'Rice' on #search-field
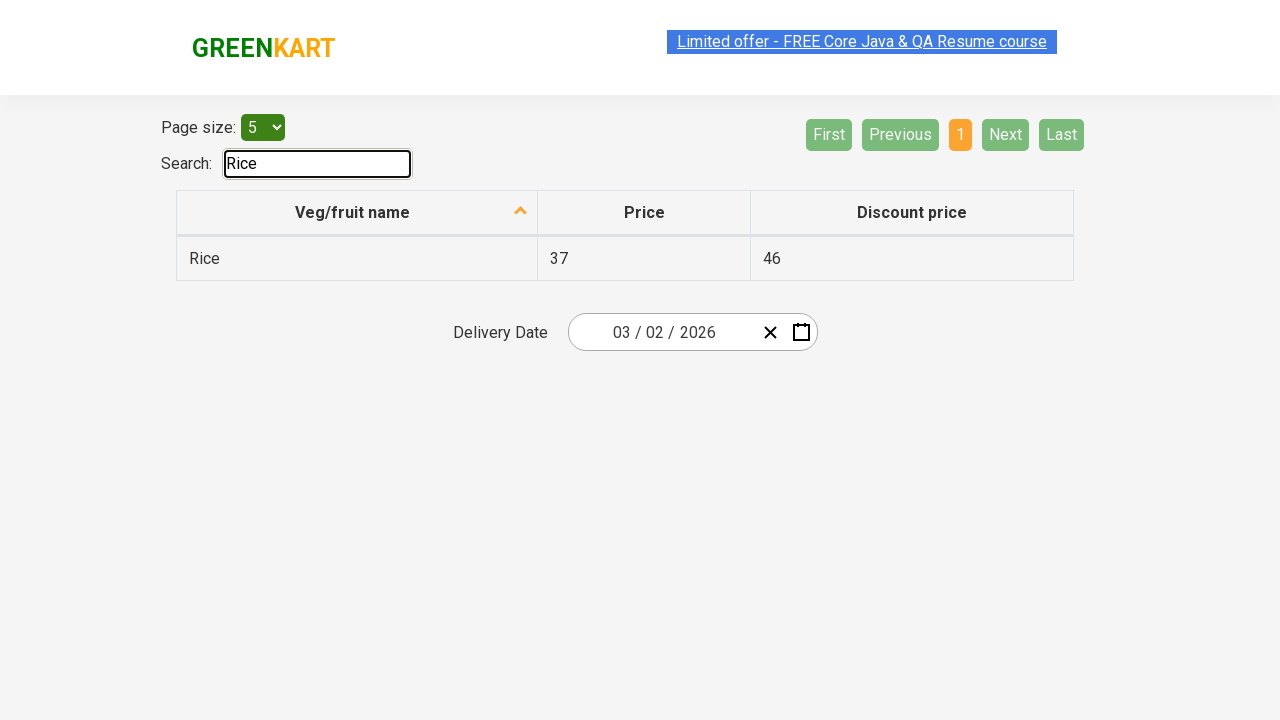

Filtered results appeared in the table
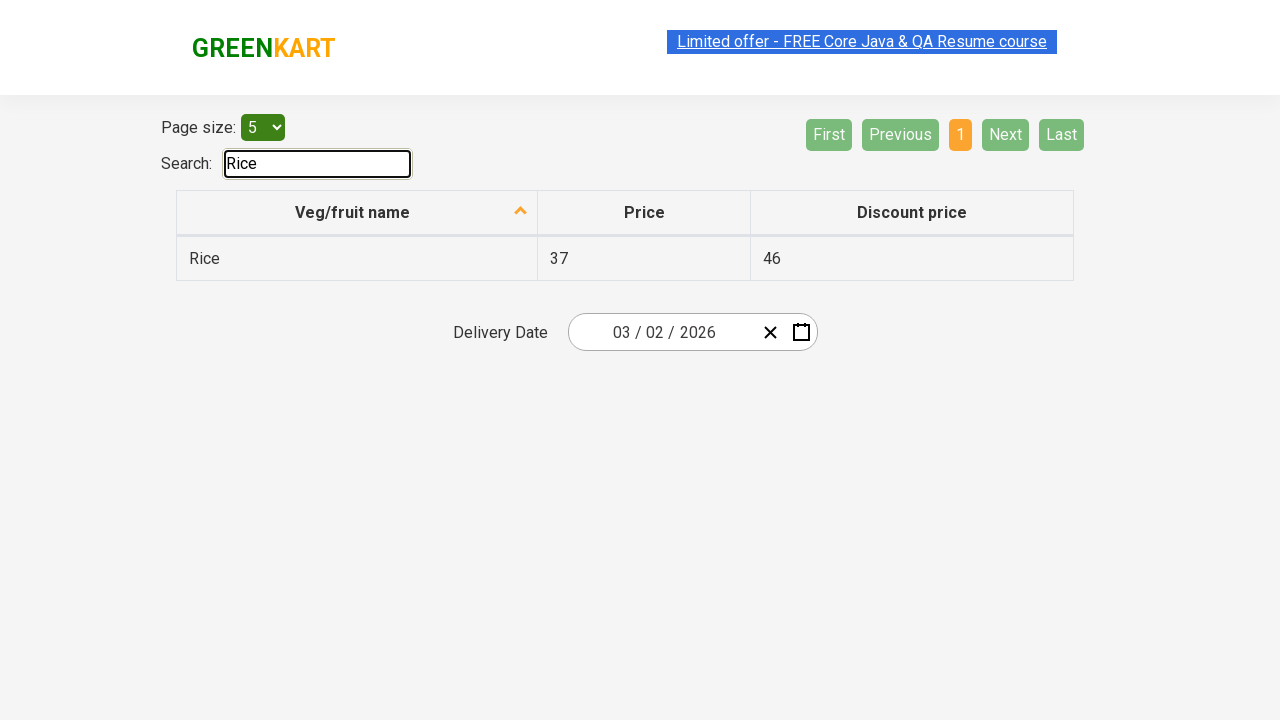

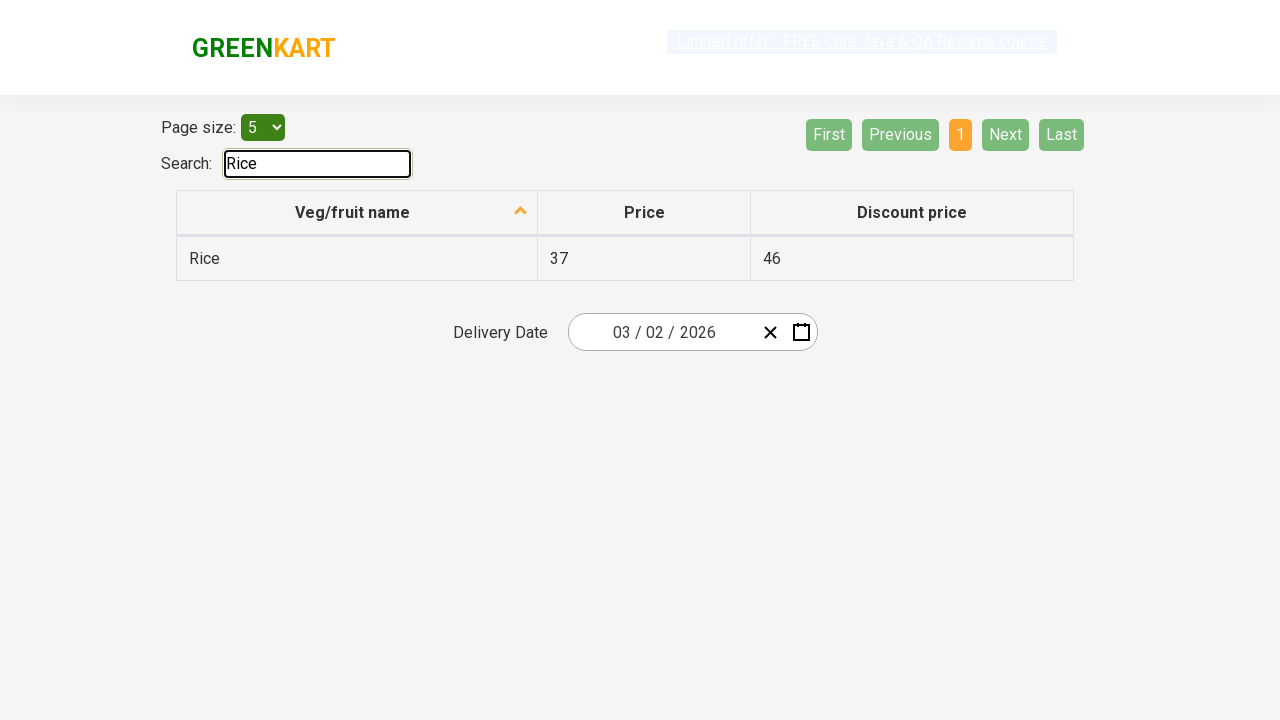